Tests a dropdown practice page by checking if a specific div element is enabled or disabled based on its style attribute, and retrieves the style attribute of a date input field.

Starting URL: https://rahulshettyacademy.com/dropdownsPractise/

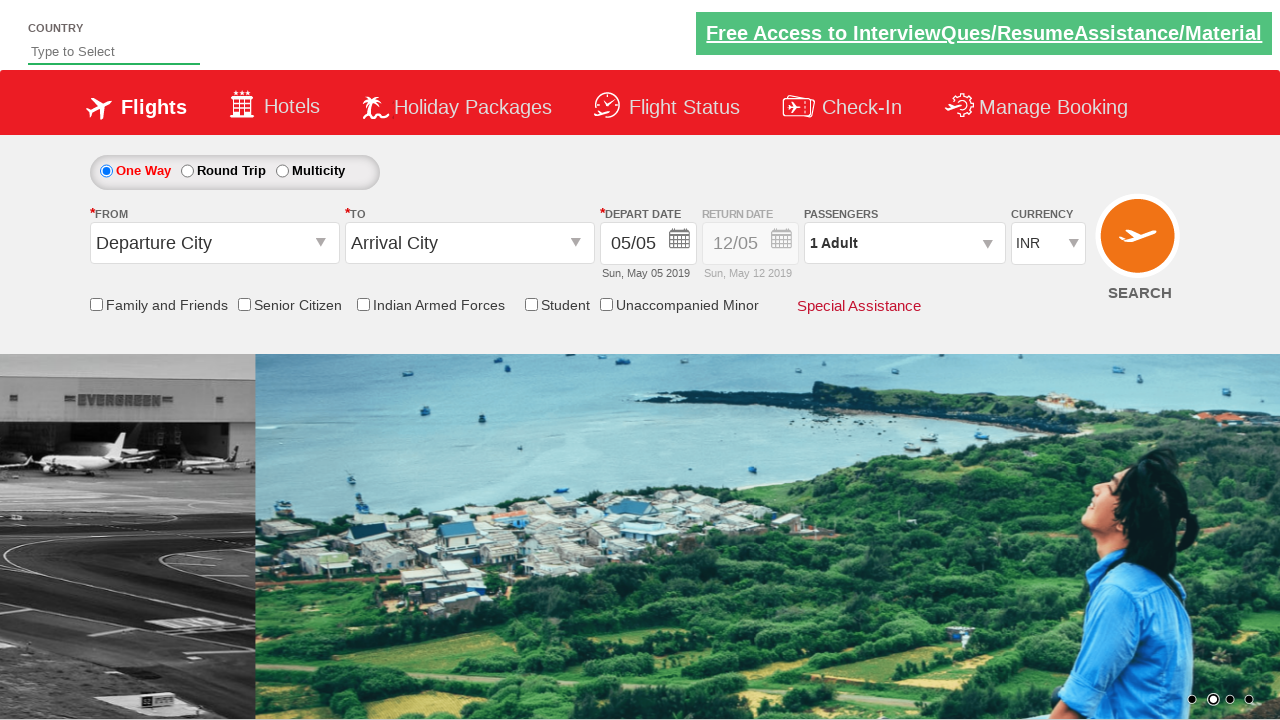

Navigated to dropdown practice page
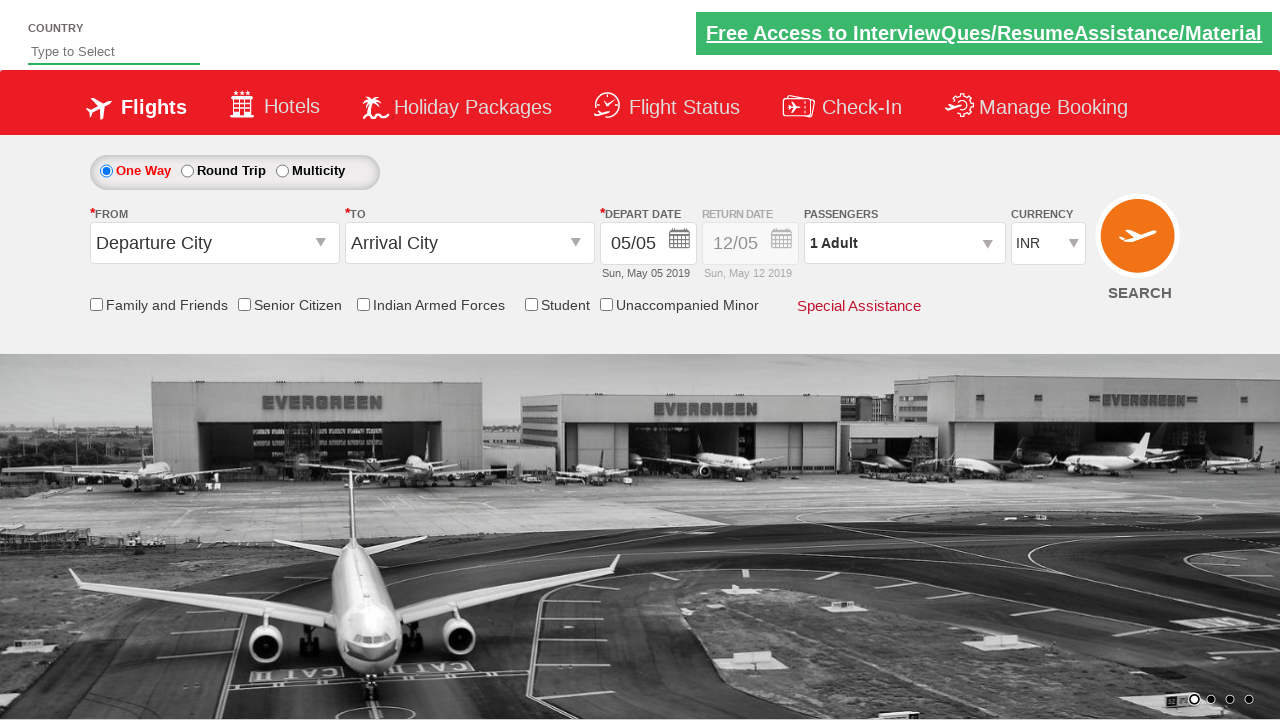

Located div element with id 'Div1'
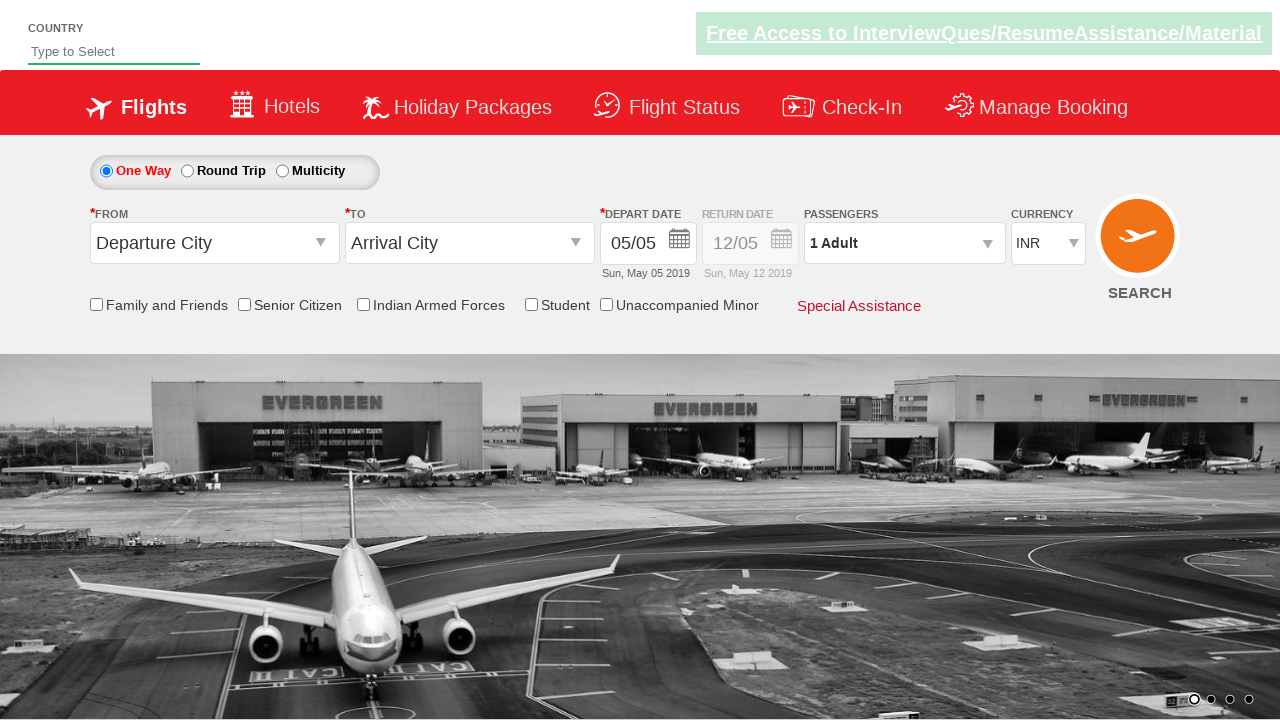

Retrieved style attribute from div element
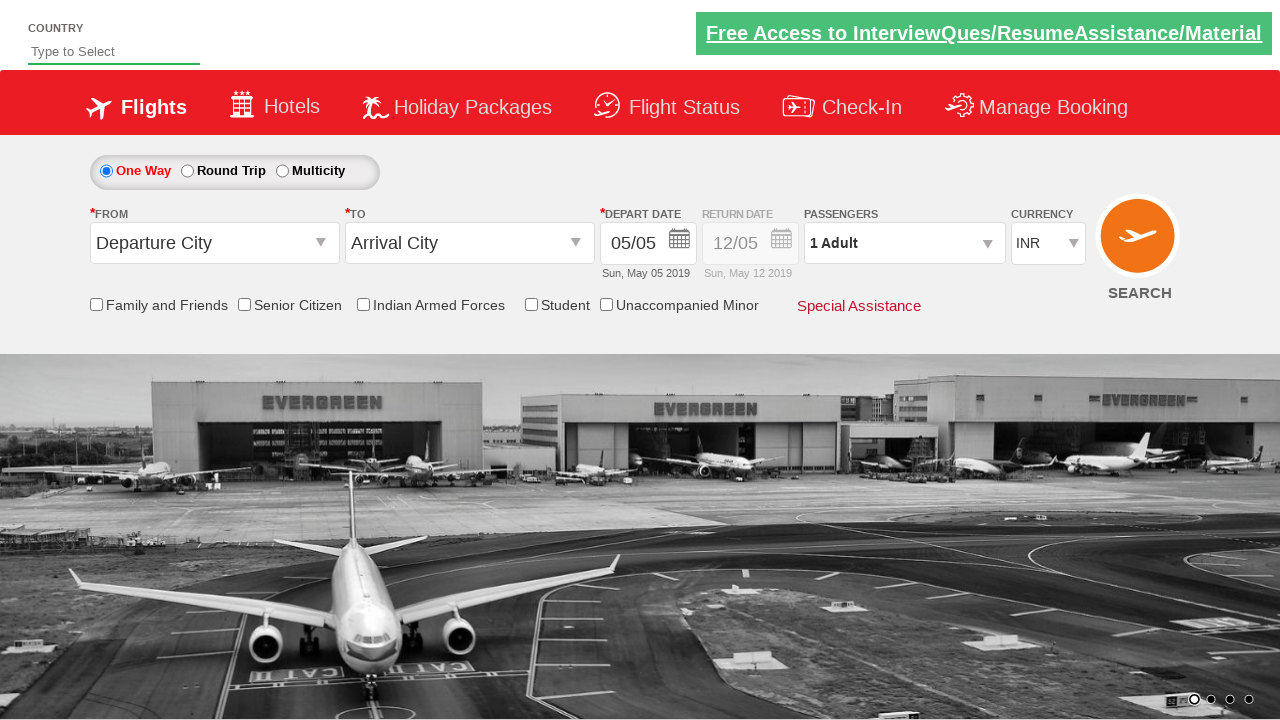

Determined div element is disabled (opacity 0.5 found)
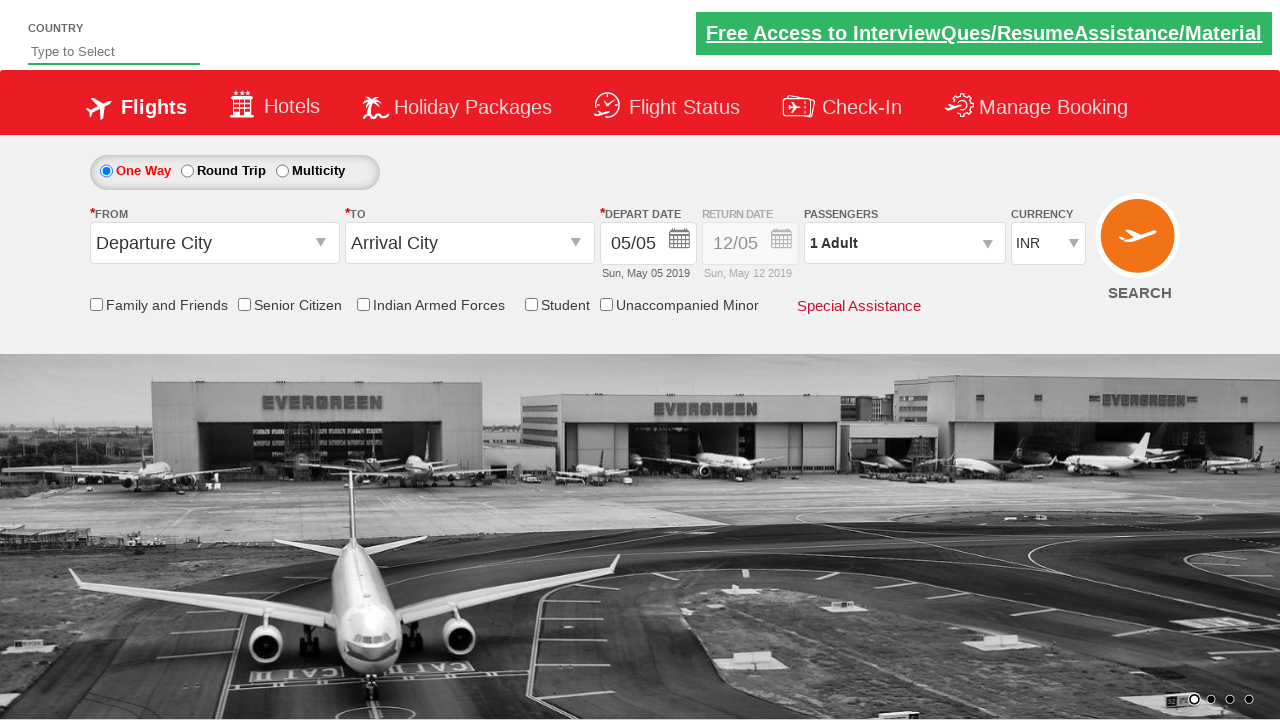

Located date input field
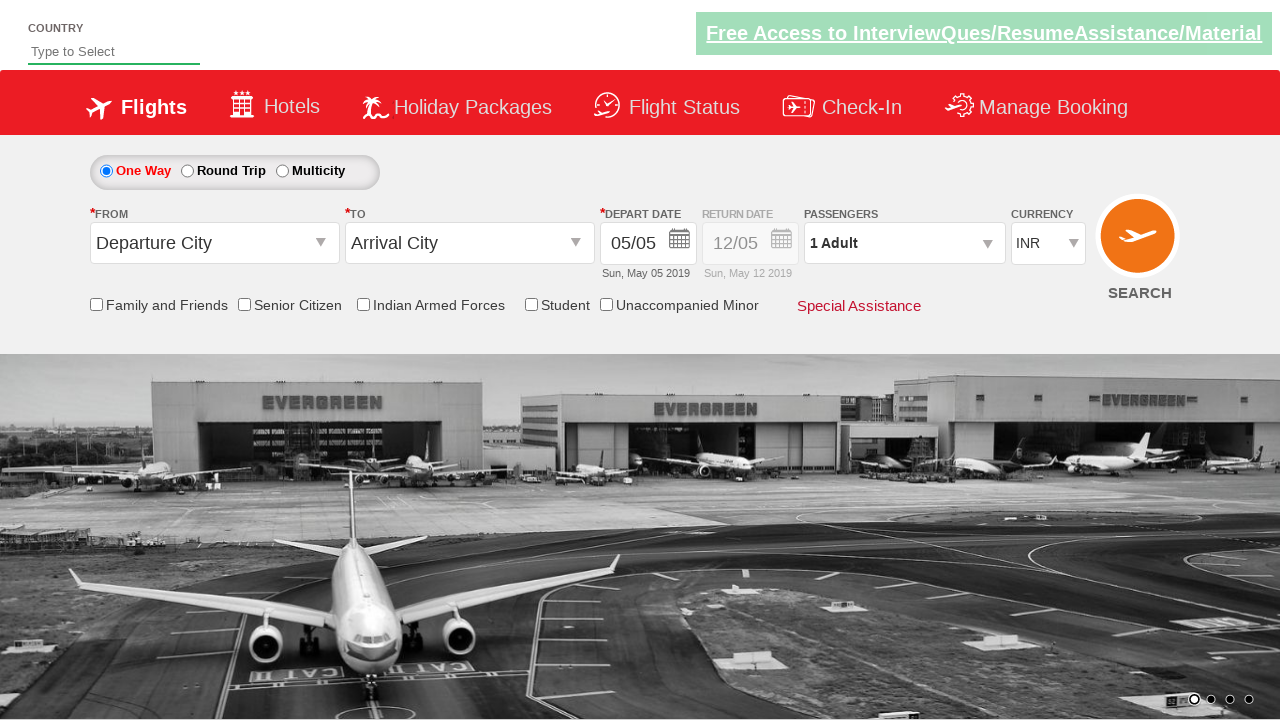

Retrieved style attribute from date input field
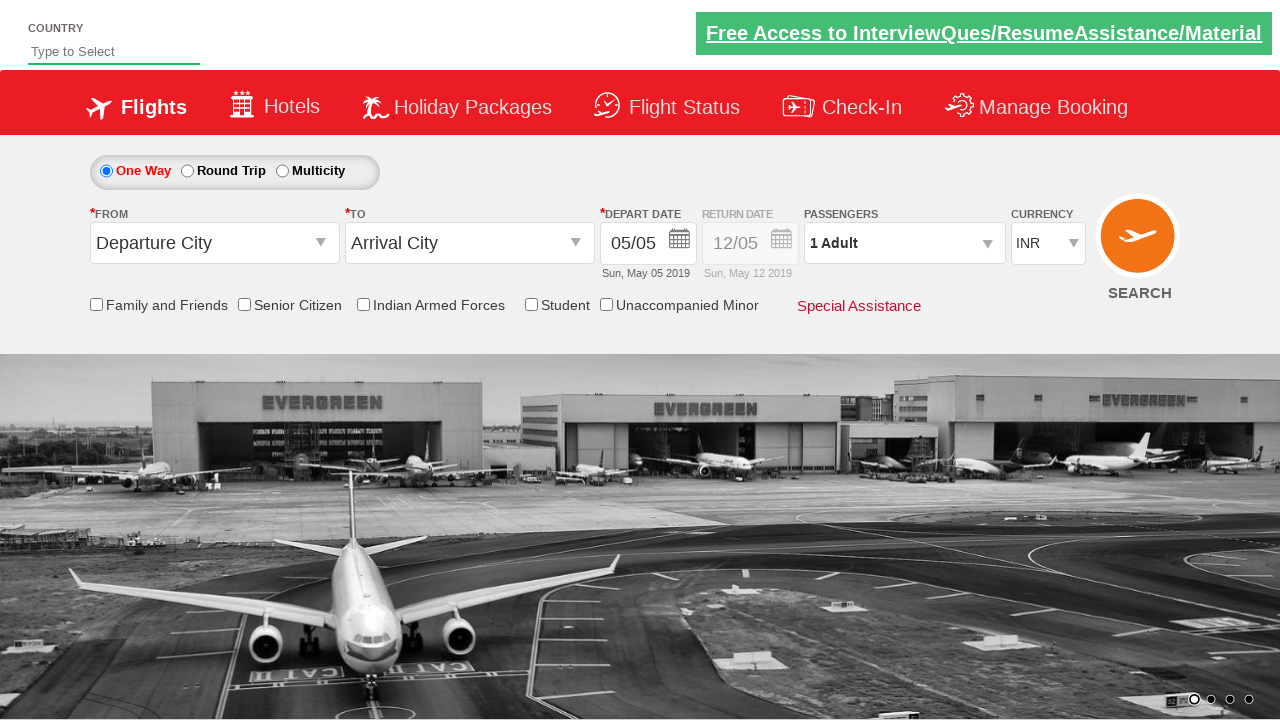

Printed date input style attribute
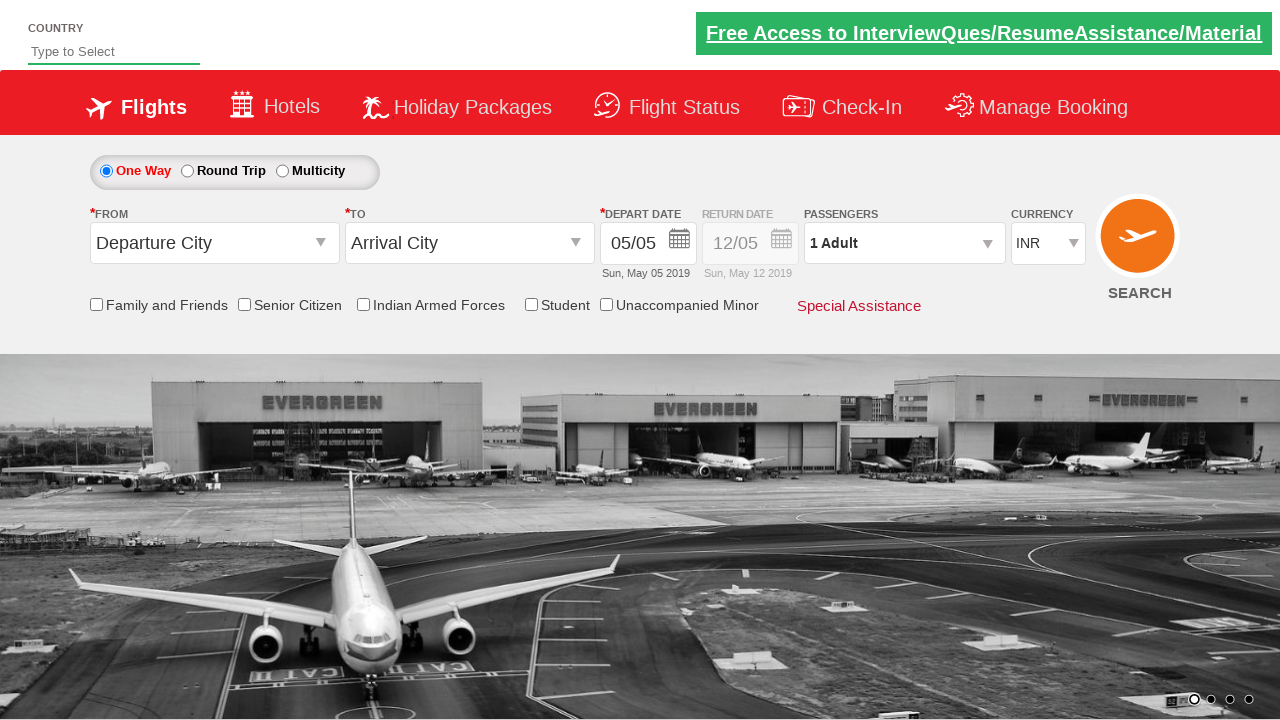

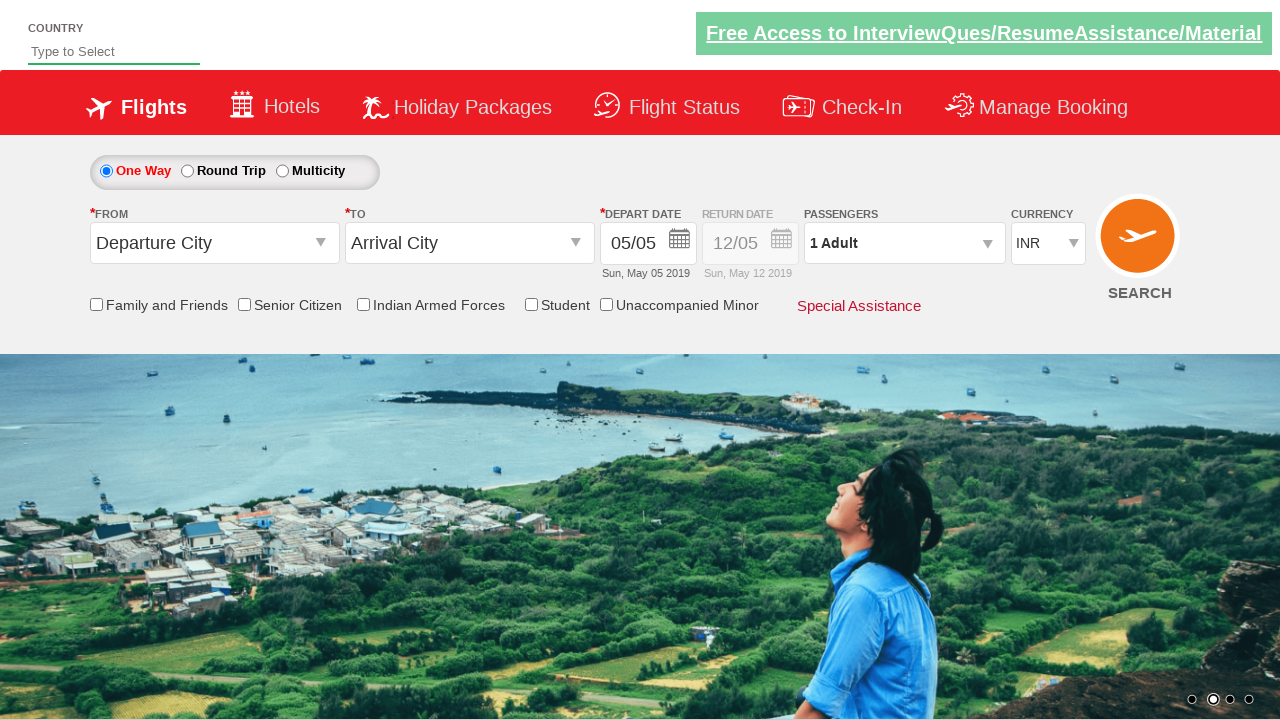